Tests KeyFood grocery store search functionality by searching for "meat" and verifying search results

Starting URL: https://www.keyfood.com/

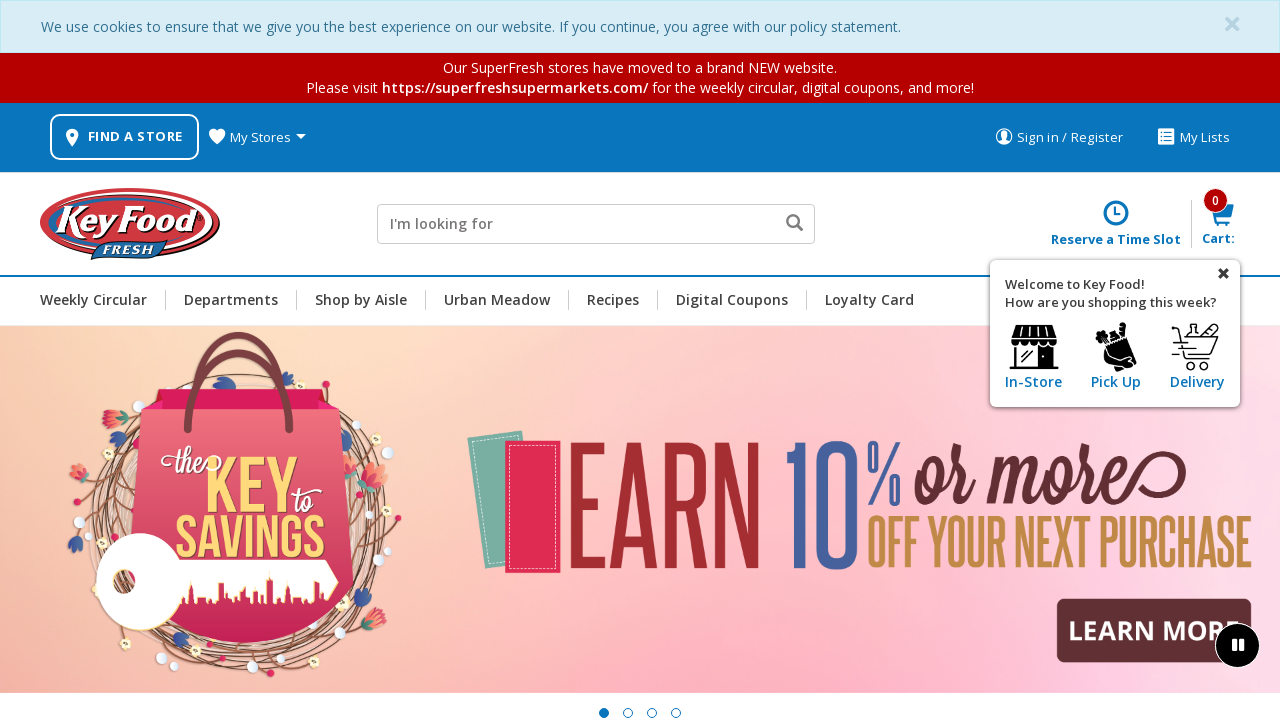

Filled search field with 'meat' on .js-site-search-input
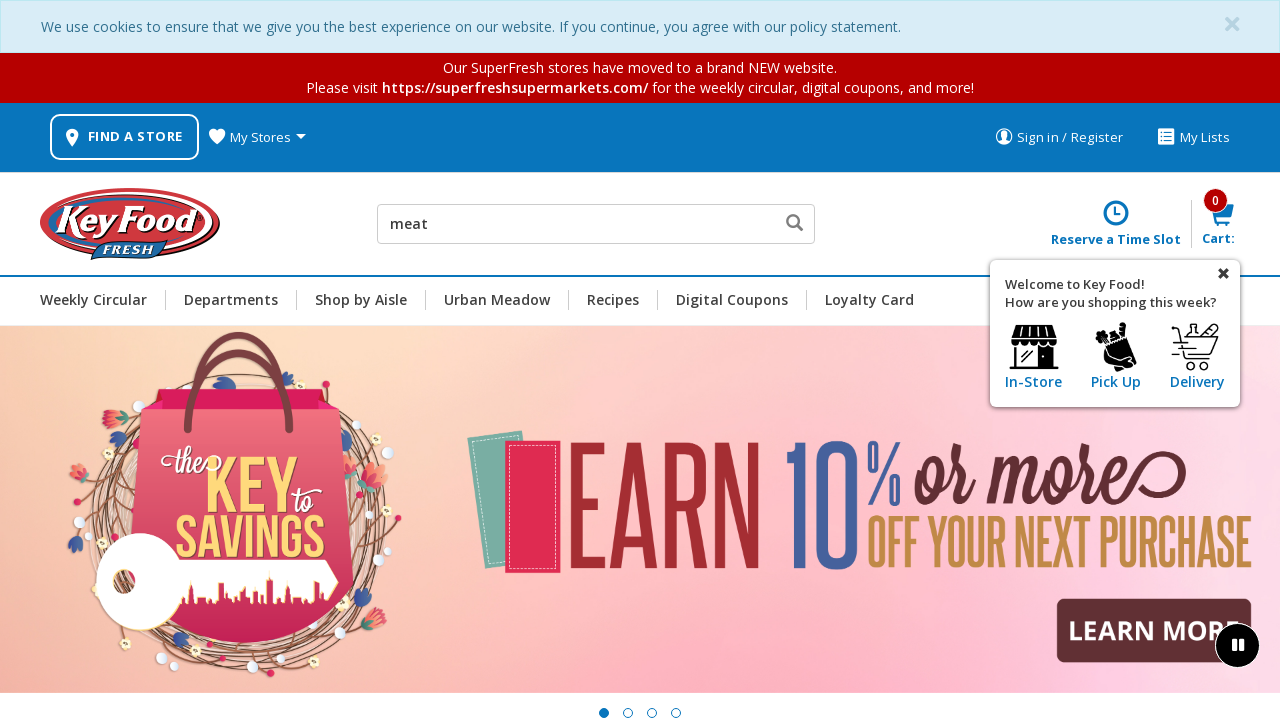

Pressed Enter to submit search on .js-site-search-input
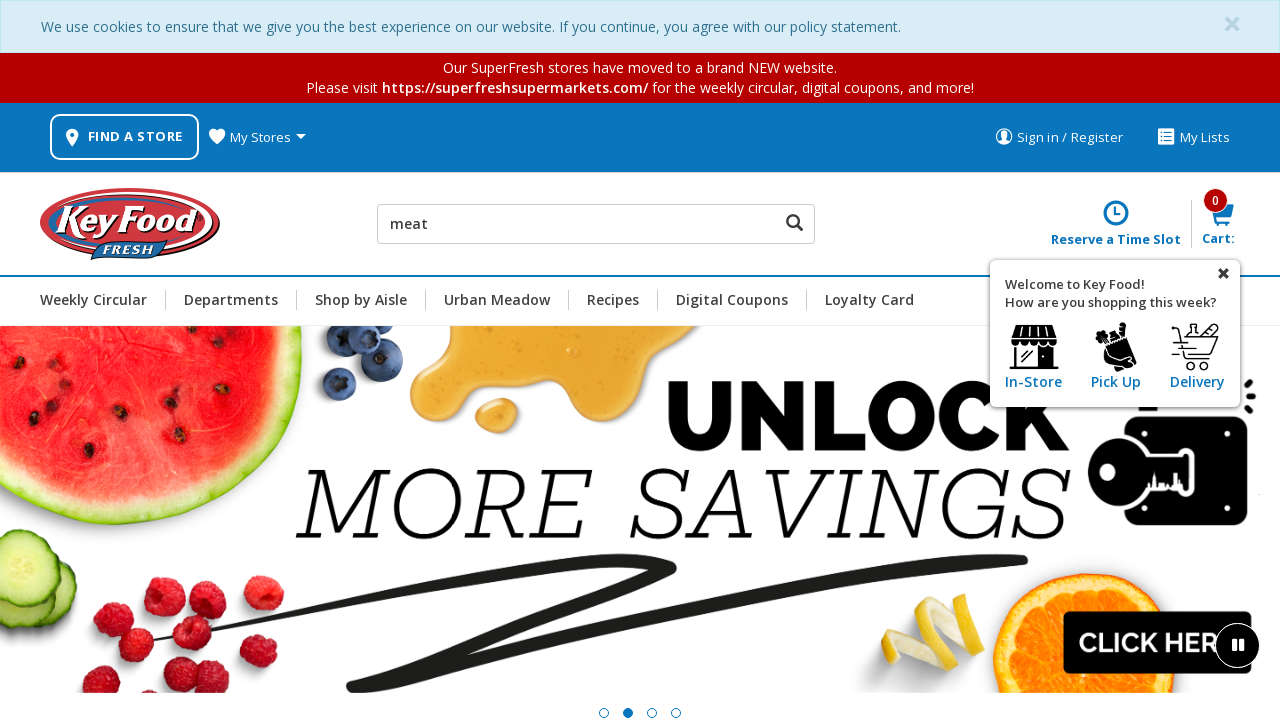

Search results page loaded with heading element
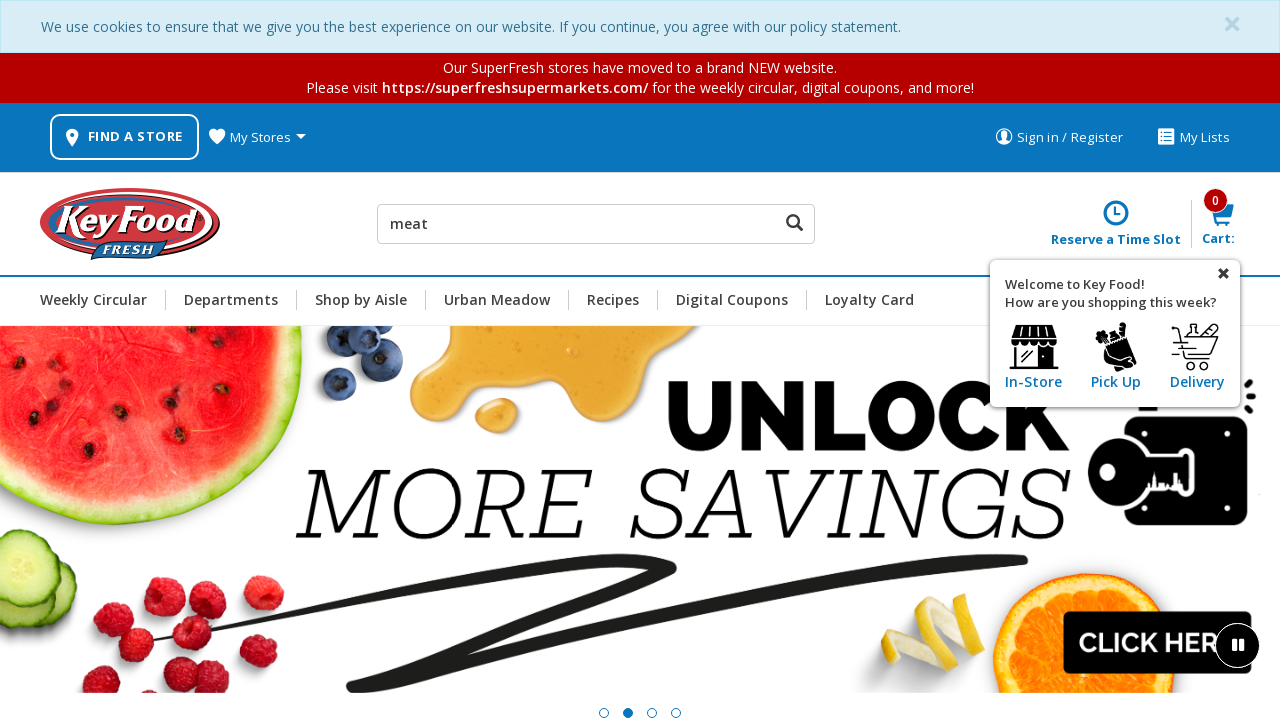

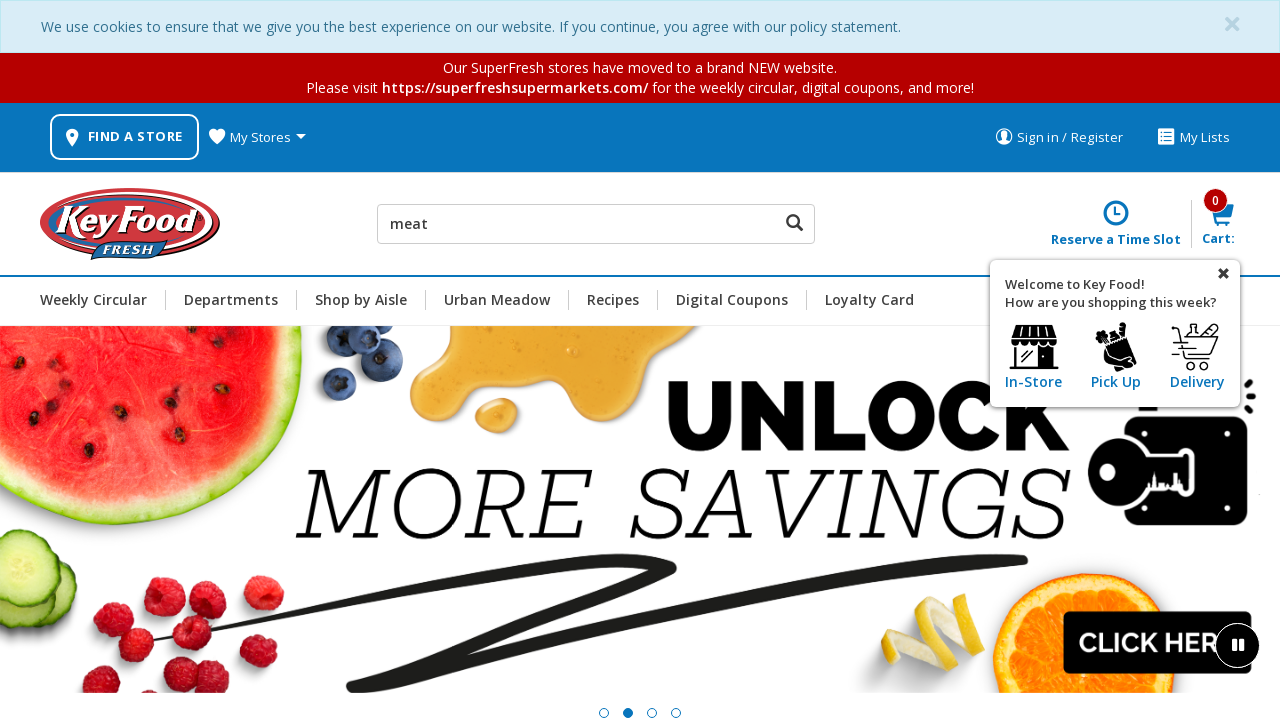